Tests Google Translate by entering Hebrew text in the input field

Starting URL: https://translate.google.co.il

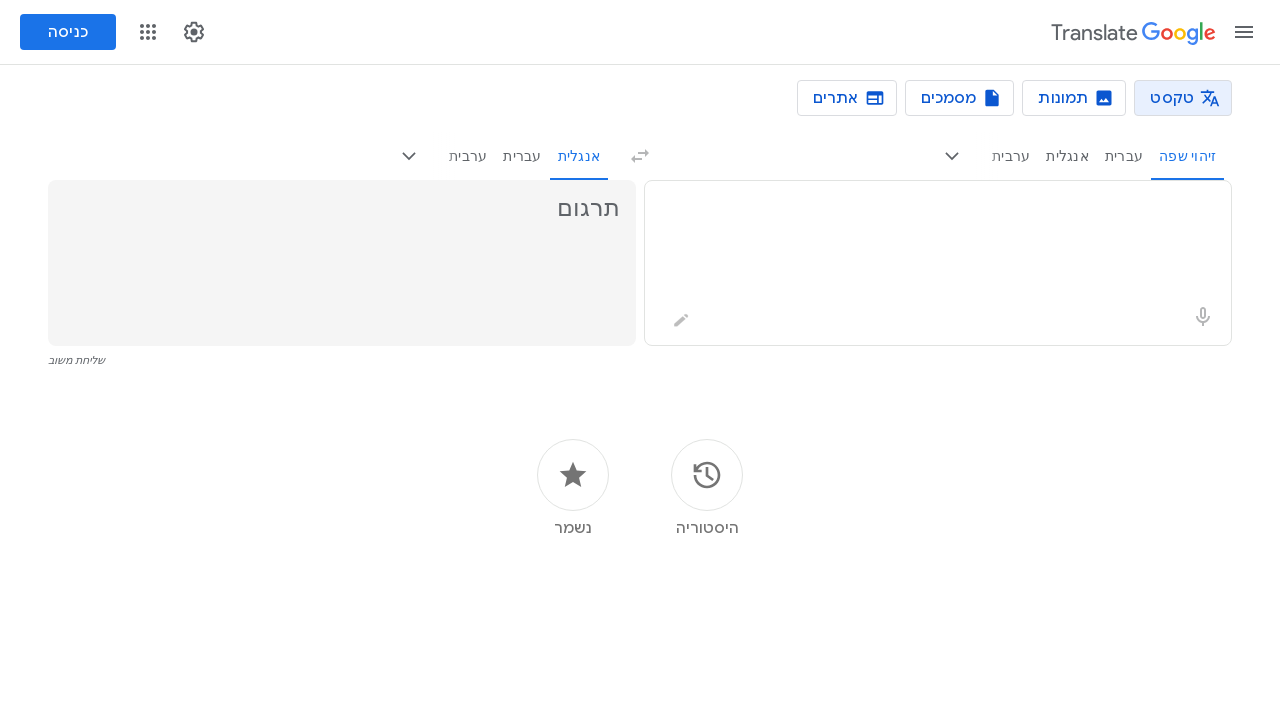

Entered Hebrew text 'שלום' in the translation input field on .er8xn
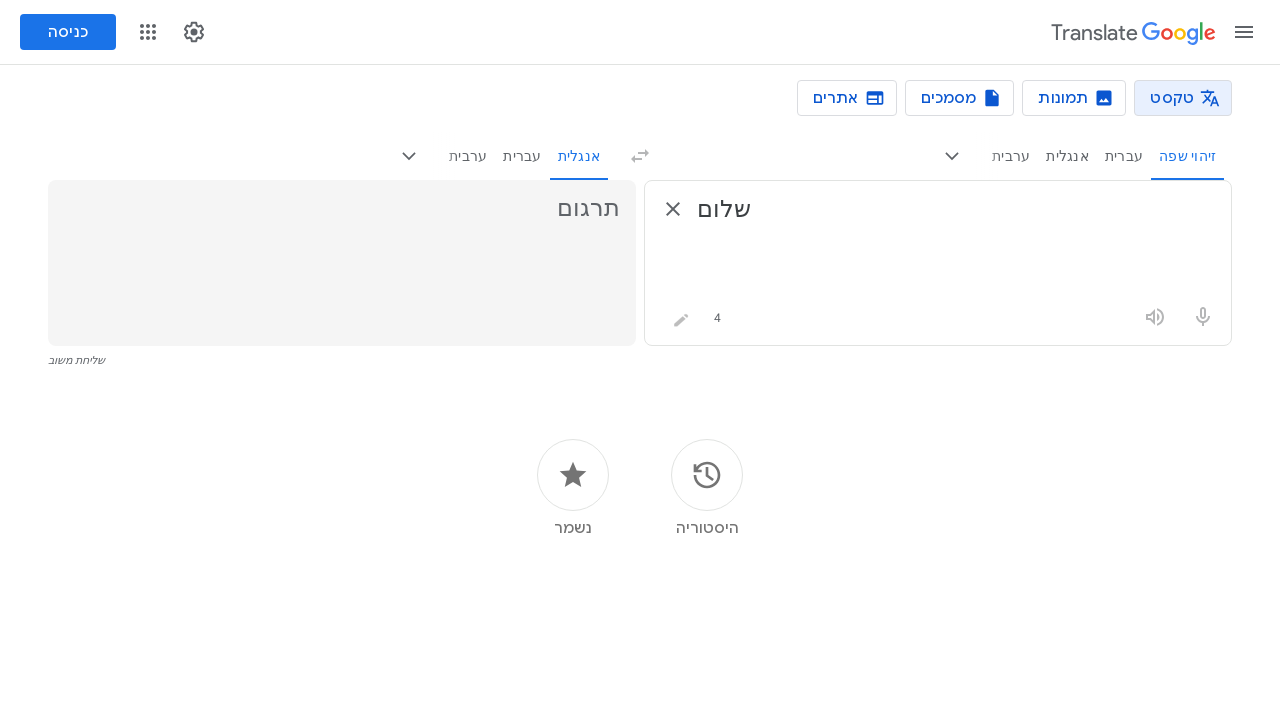

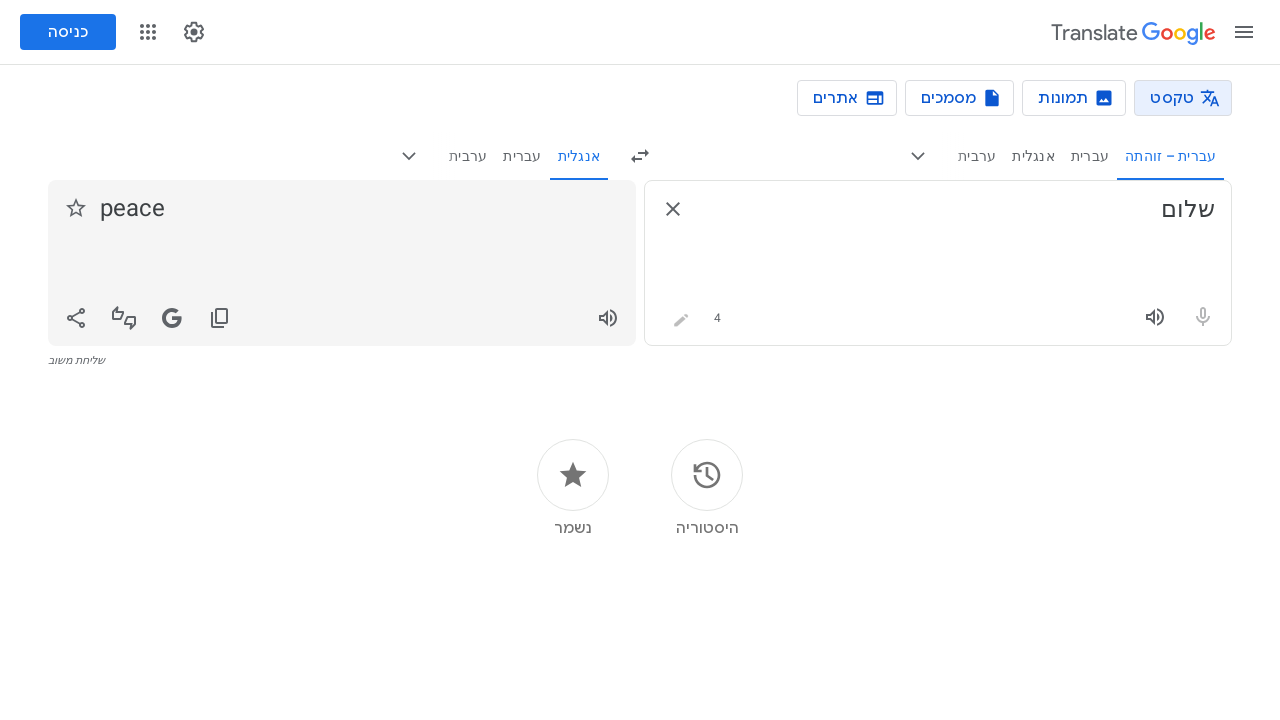